Tests interaction with a challenging DOM page by clicking a primary button and retrieving text content from elements

Starting URL: https://practice.expandtesting.com/challenging-dom

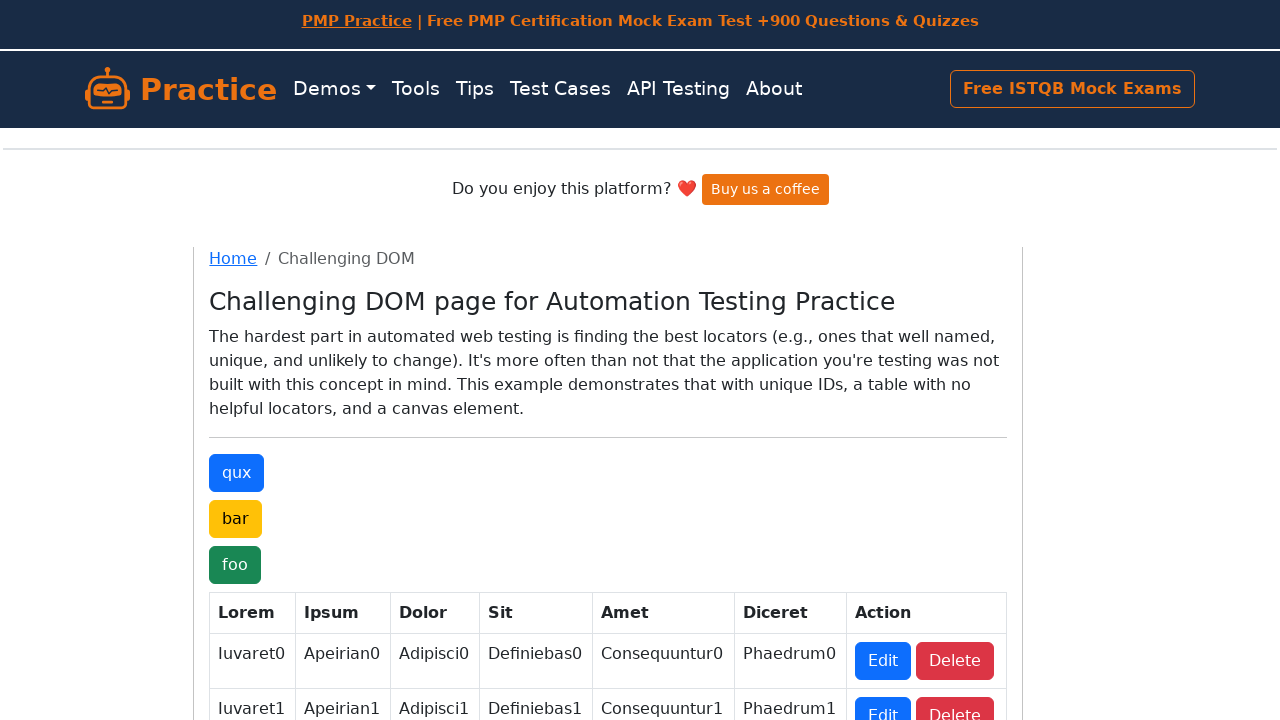

Navigated to challenging DOM practice page
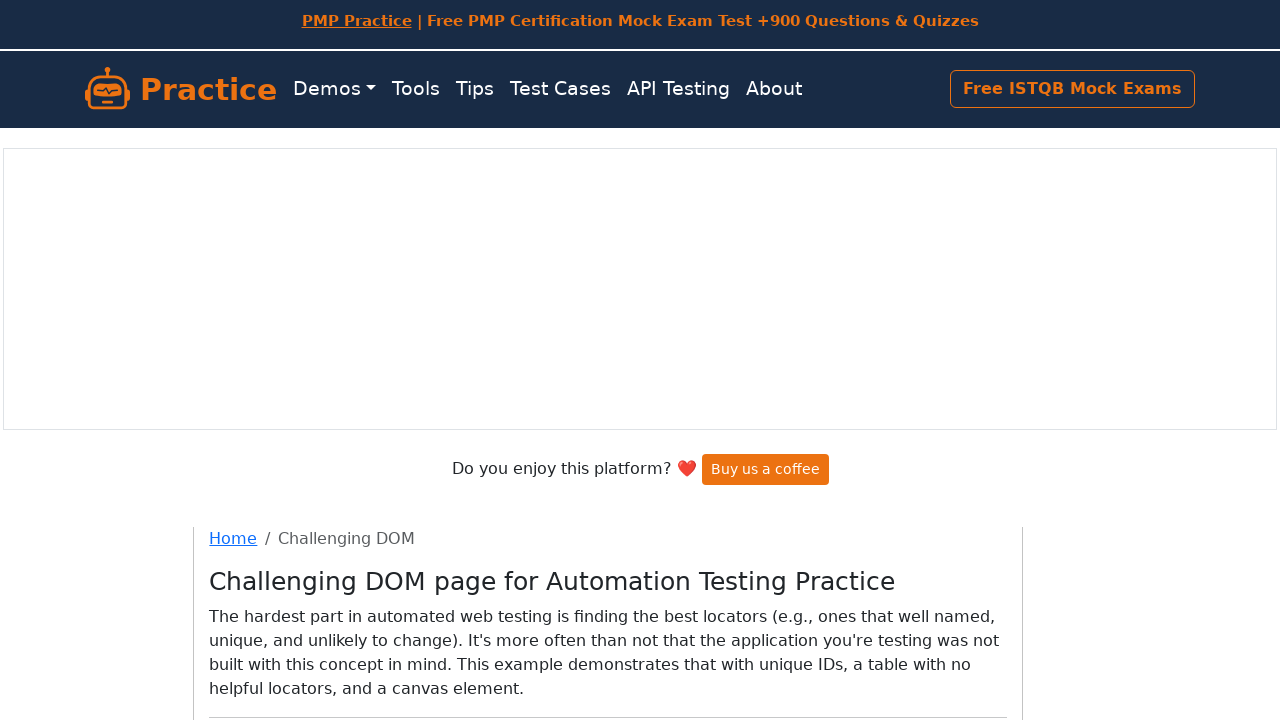

Clicked the primary button at (236, 400) on [class*="btn btn-primary"] >> nth=0
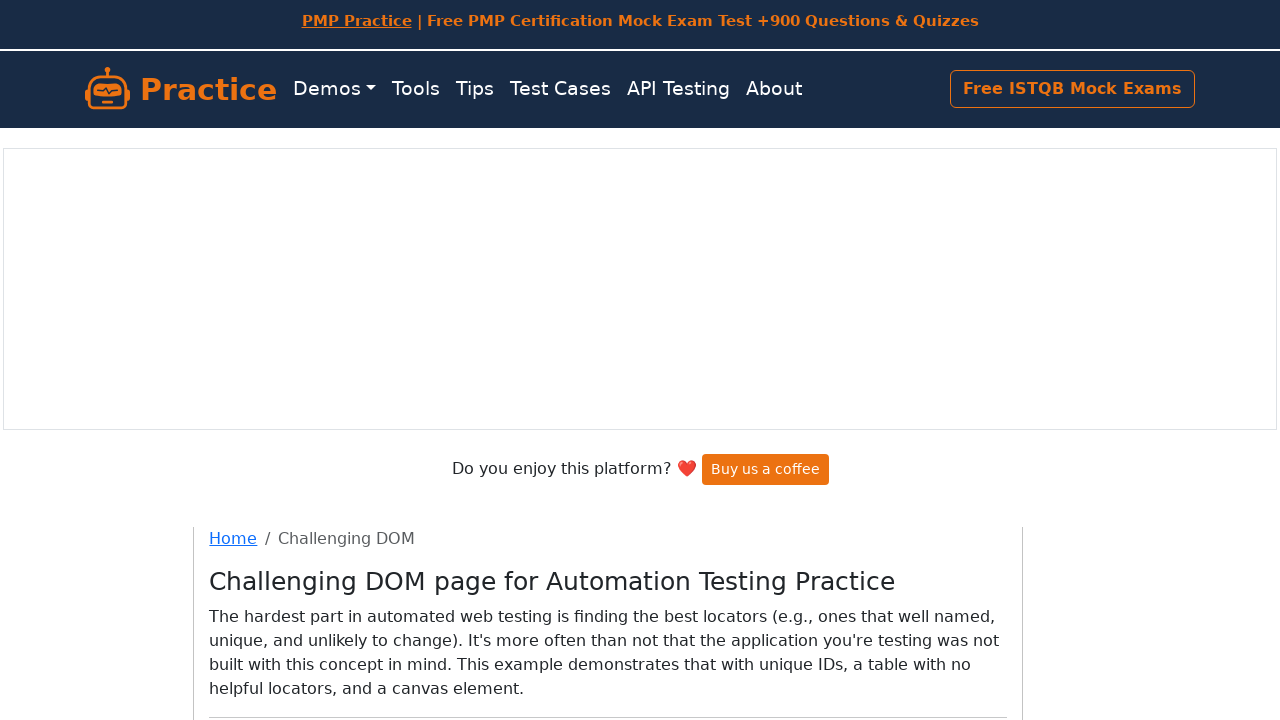

Waited for element with id containing 'c' to be visible
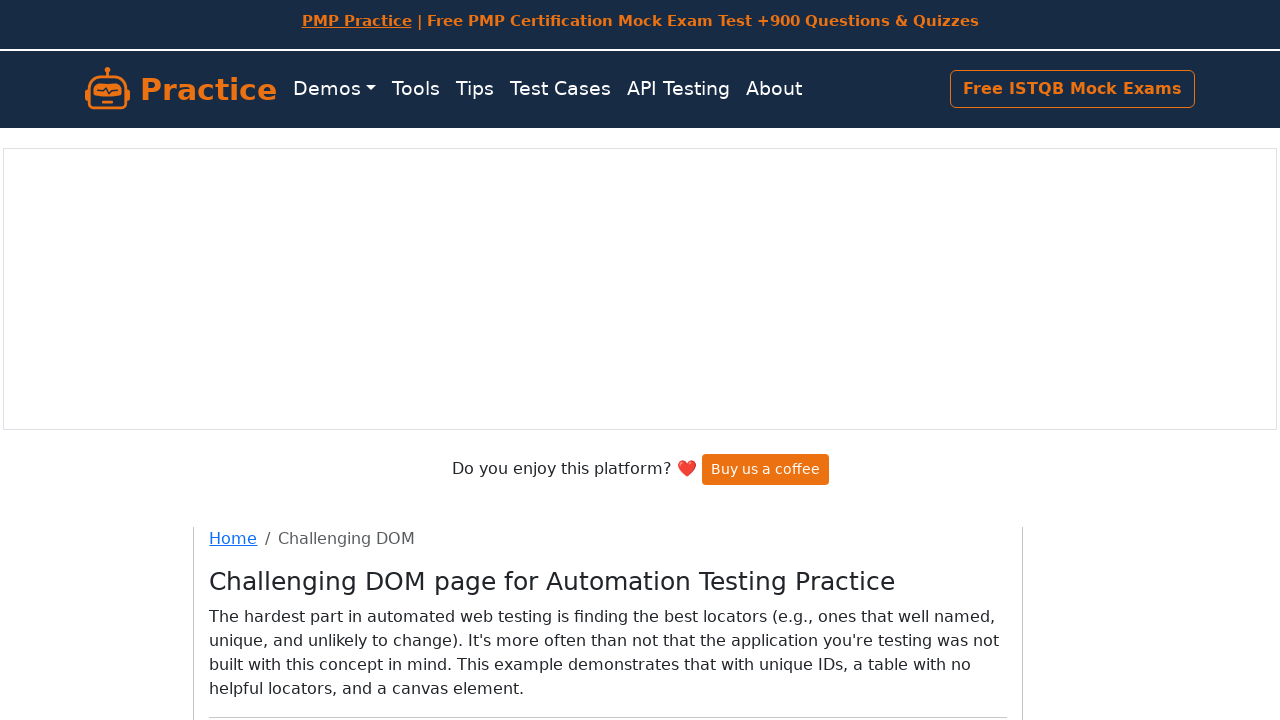

Retrieved text content: foo
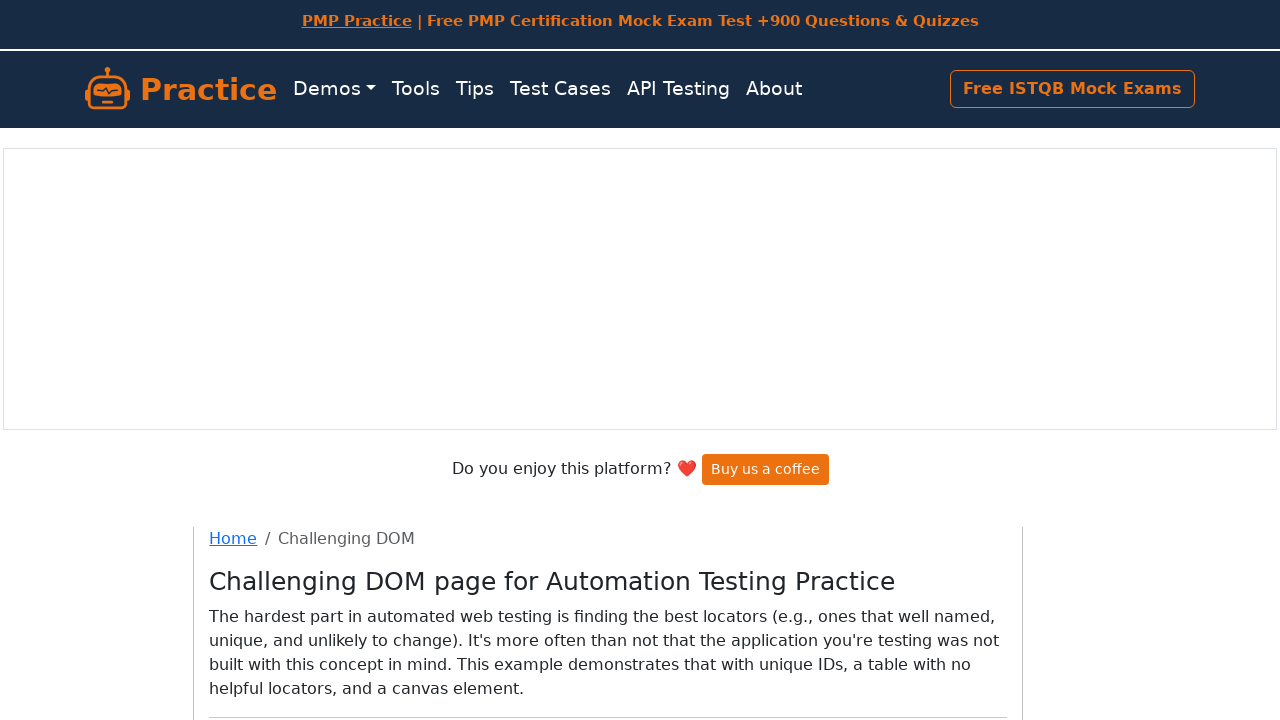

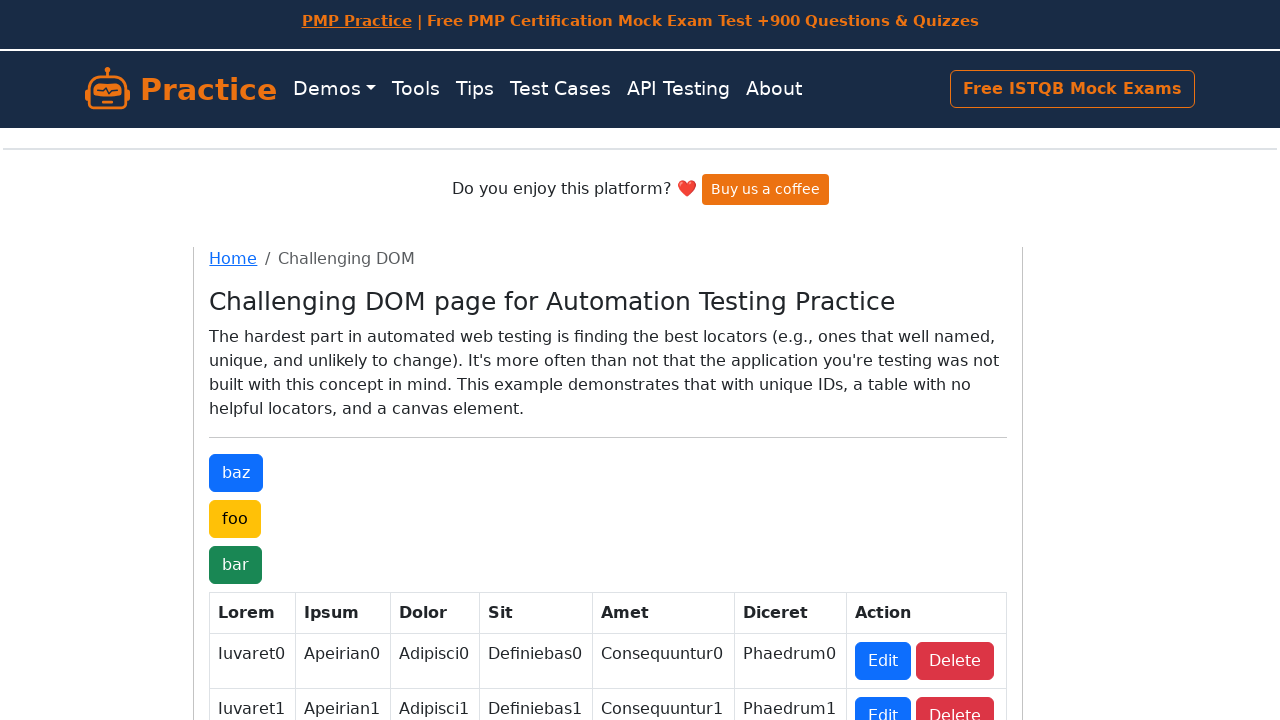